Tests form validation when the address field is left empty - expects an error message to be displayed.

Starting URL: https://docs.google.com/forms/d/e/1FAIpQLScVG7idLWR8sxNQygSnLuhehUNVFti0FnVviWCSjDh-JNhsMA/viewform

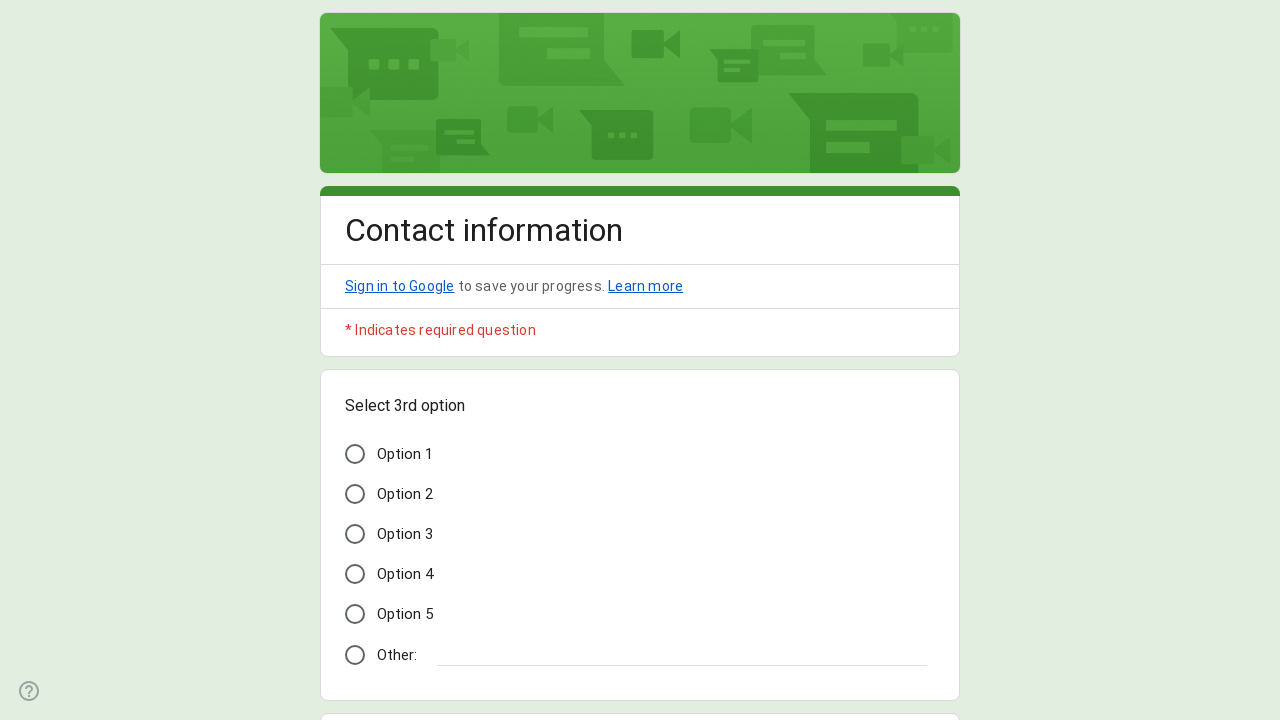

Clicked on 'Option 3' choice at (405, 534) on xpath=//span[text() = 'Option 3']
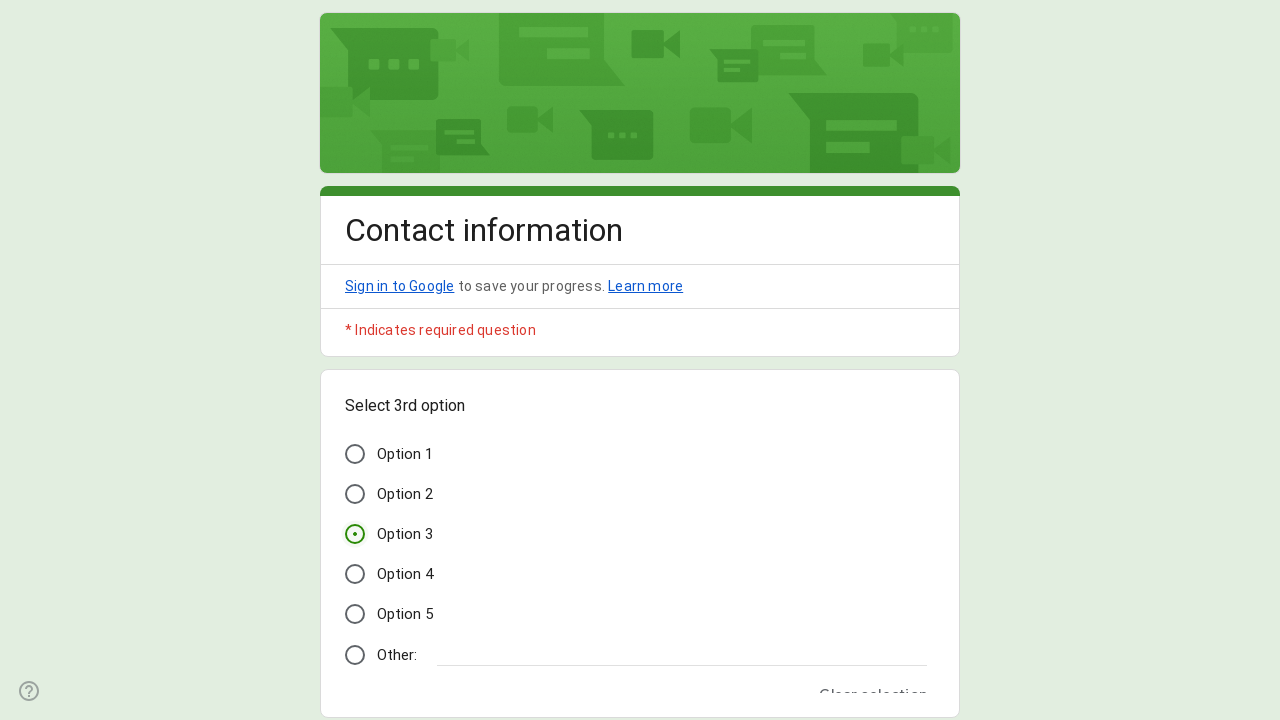

Filled in Name field with 'John' on //*[contains(@data-params, '"Name"')]//input[@type='text']
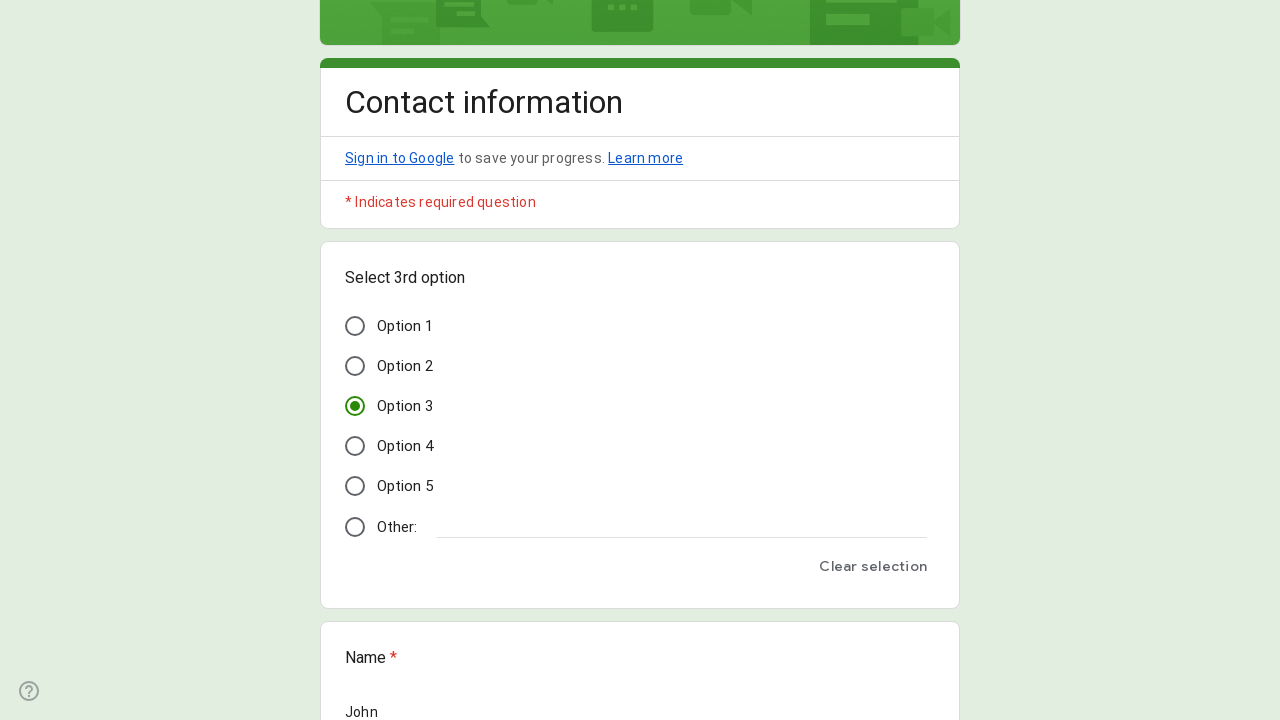

Filled in Email field with 'test@example.com' on //*[contains(@data-params, '"Email"')]//input[@type='email']
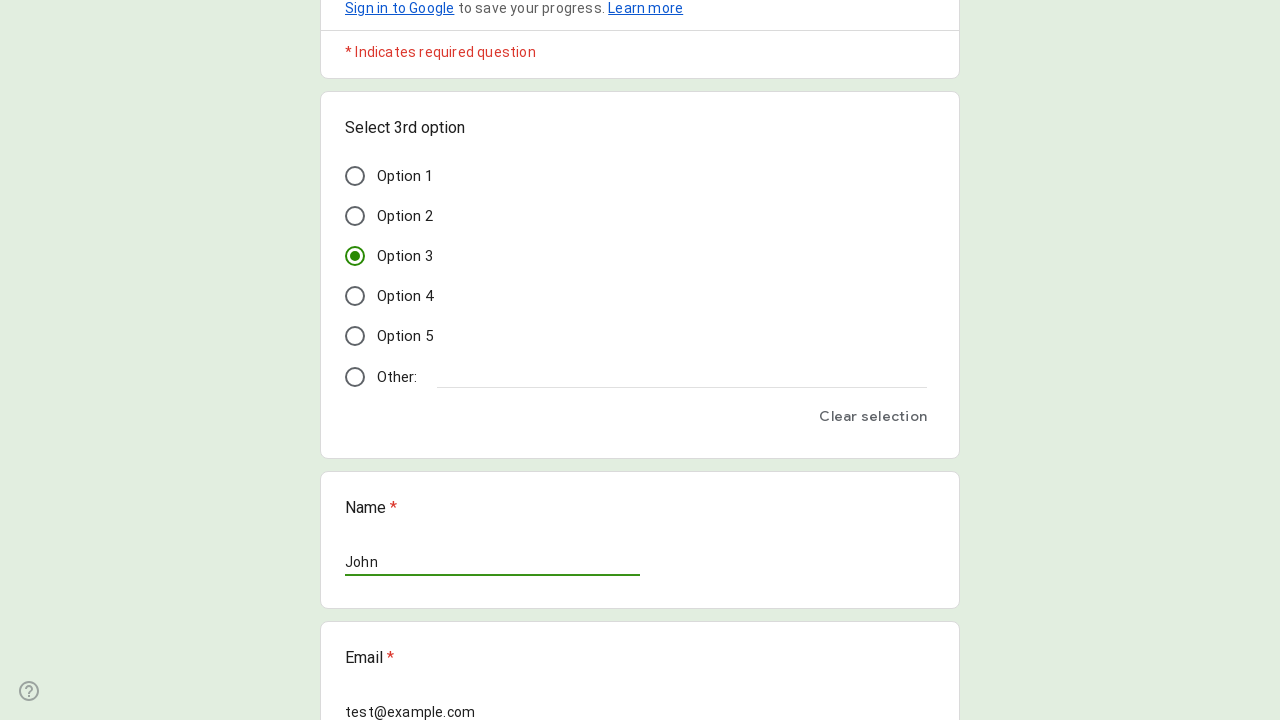

Clicked on Address field without filling it (left empty) at (640, 360) on //*[contains(@data-params, '"Address"')]//textarea
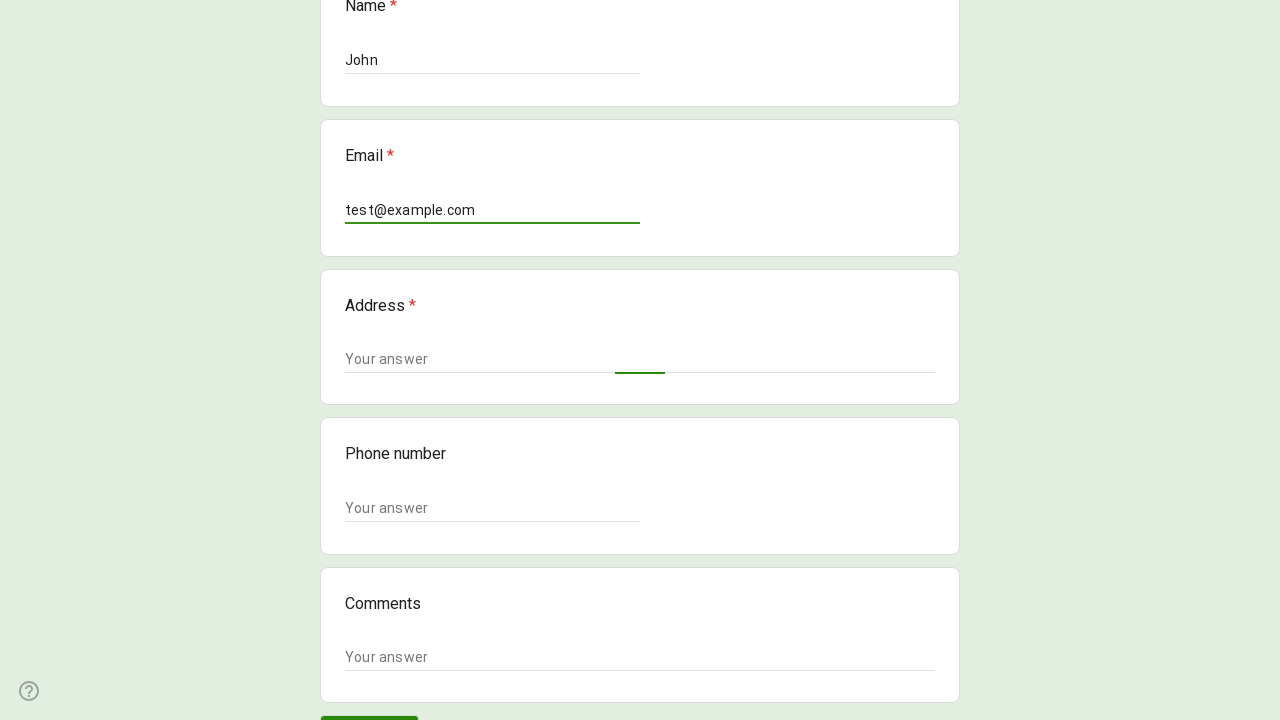

Filled in Phone number field with '+37211111111' on //*[contains(@data-params, '"Phone number"')]//input[@type='text']
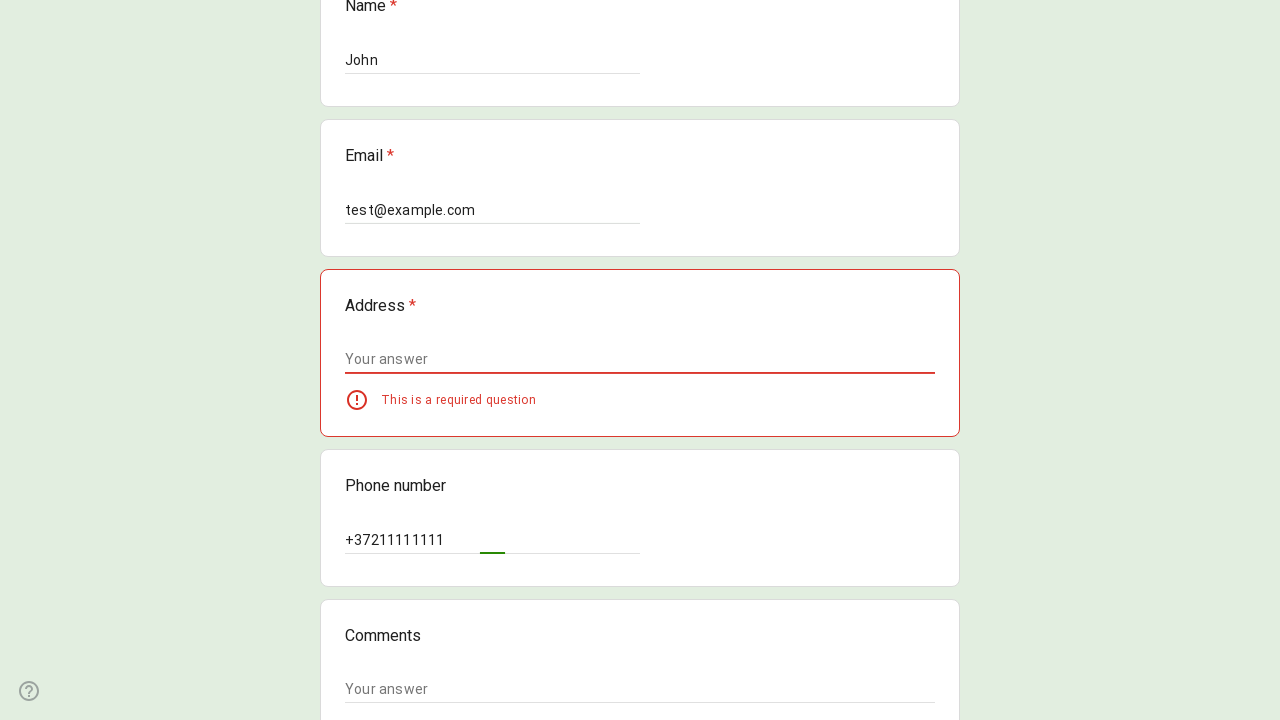

Filled in Comments field with 'Lorem ipsum dolor sit amet' on //*[contains(@data-params, '"Comments"')]//textarea
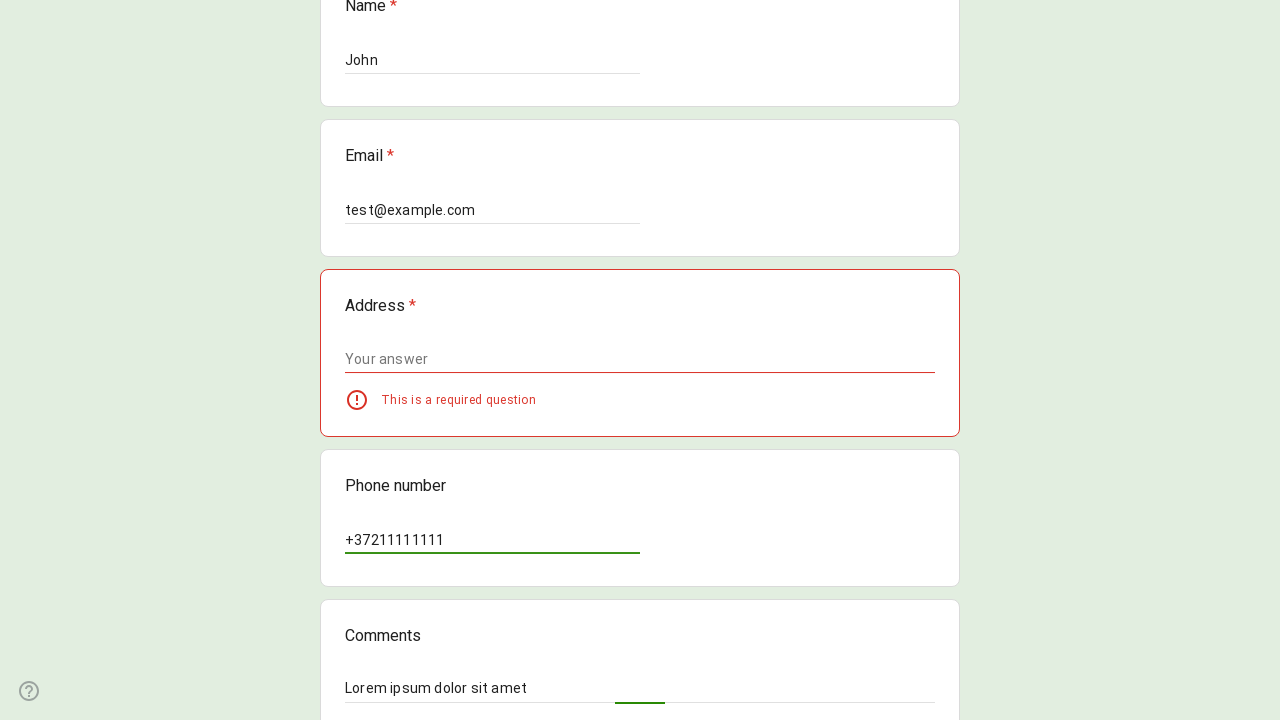

Clicked the Submit button at (369, 533) on xpath=//div[@role='button' and .//*[contains(text(), 'Submit') or contains(text(
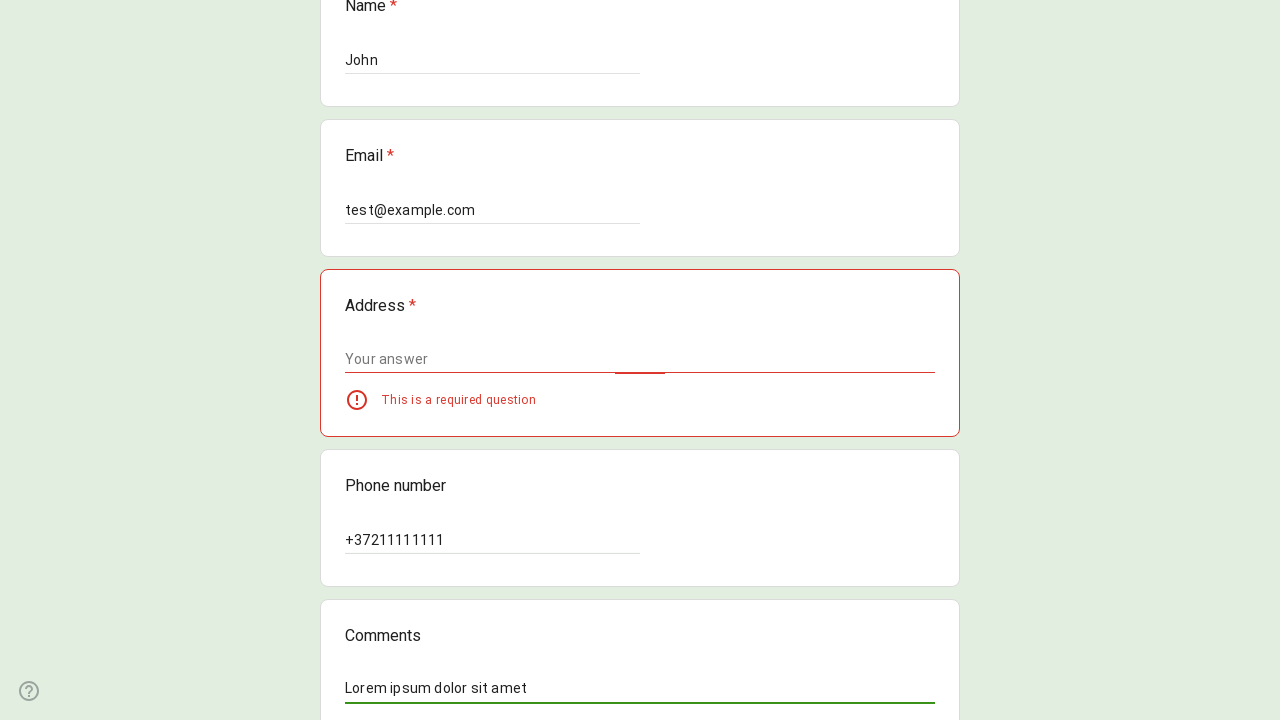

Error alert appeared in Address section - validation error confirmed
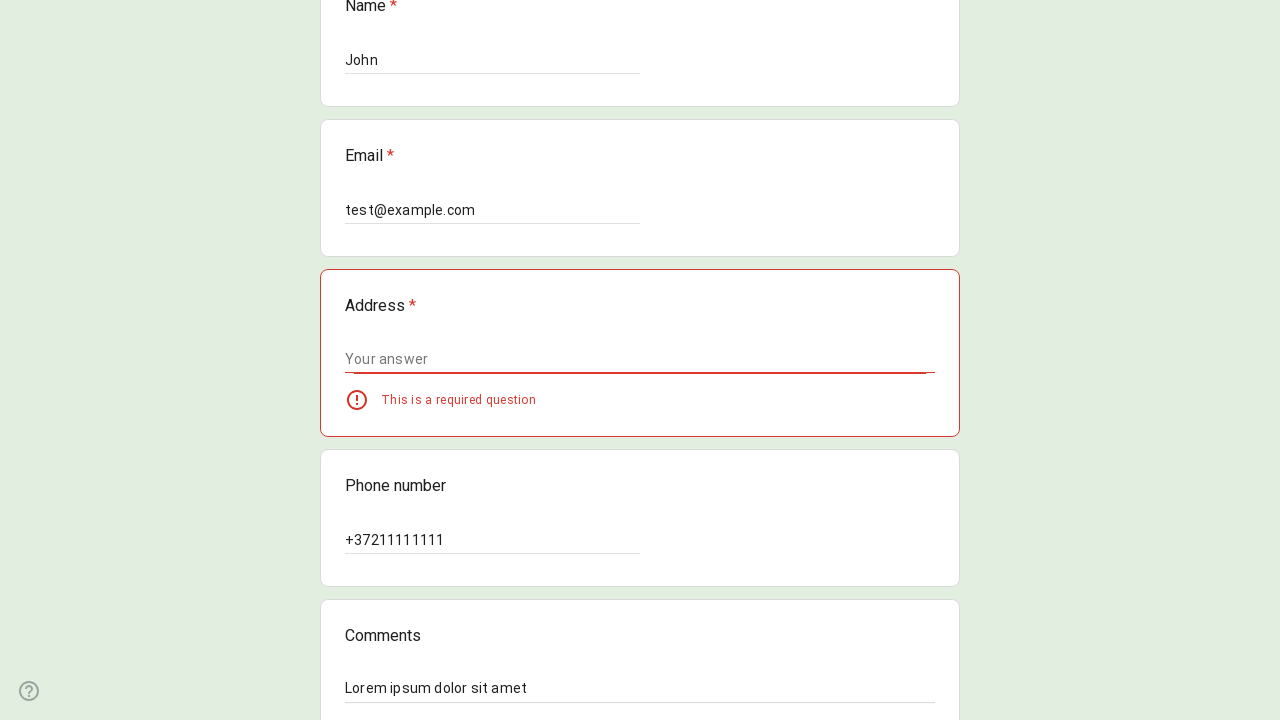

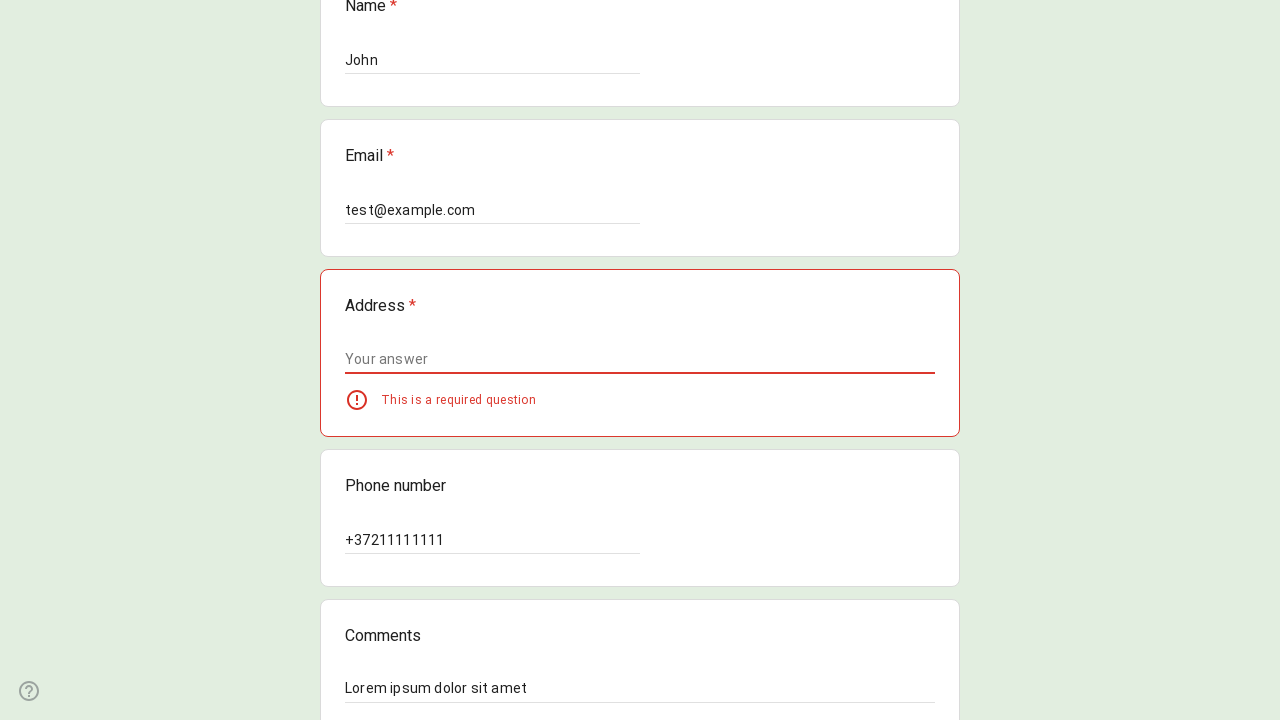